Tests alert handling functionality by interacting with confirmation and prompt dialogs, dismissing the first and accepting the second with text input

Starting URL: https://demoqa.com/alerts

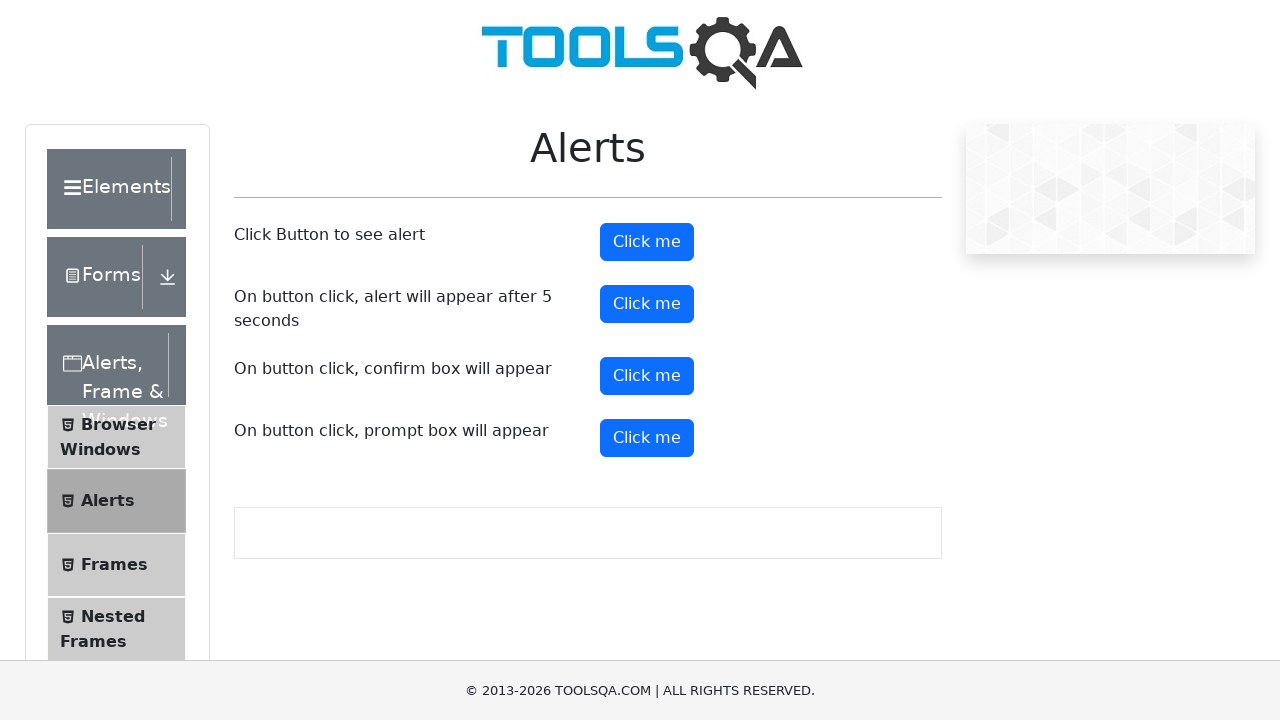

Clicked confirm button to trigger confirmation dialog at (647, 376) on #confirmButton
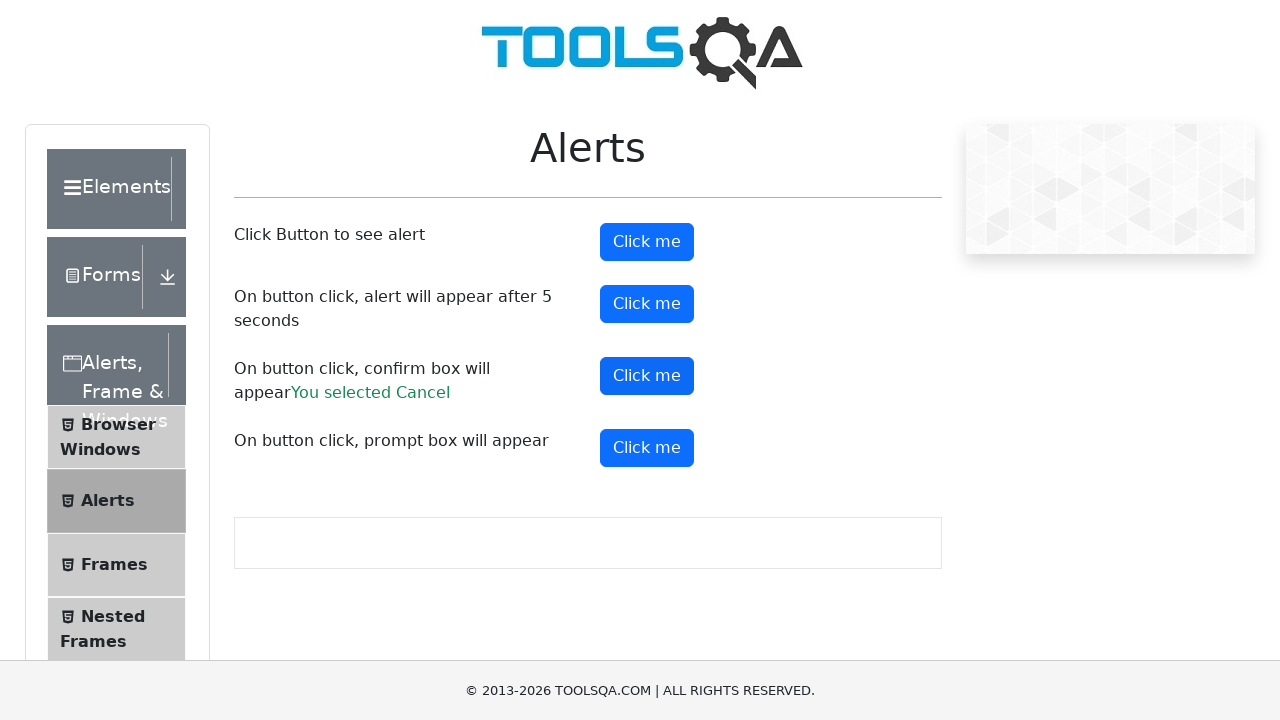

Set up dialog handler to dismiss confirmation dialog
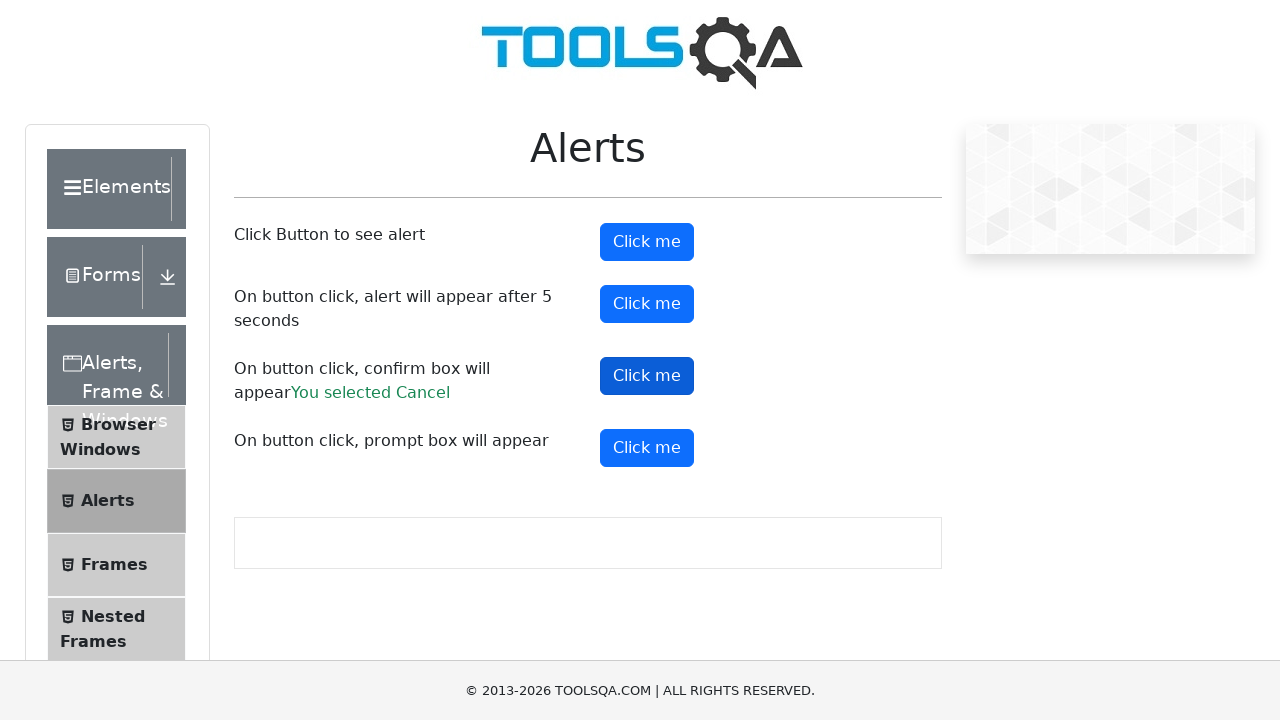

Waited for confirmation dialog to be dismissed
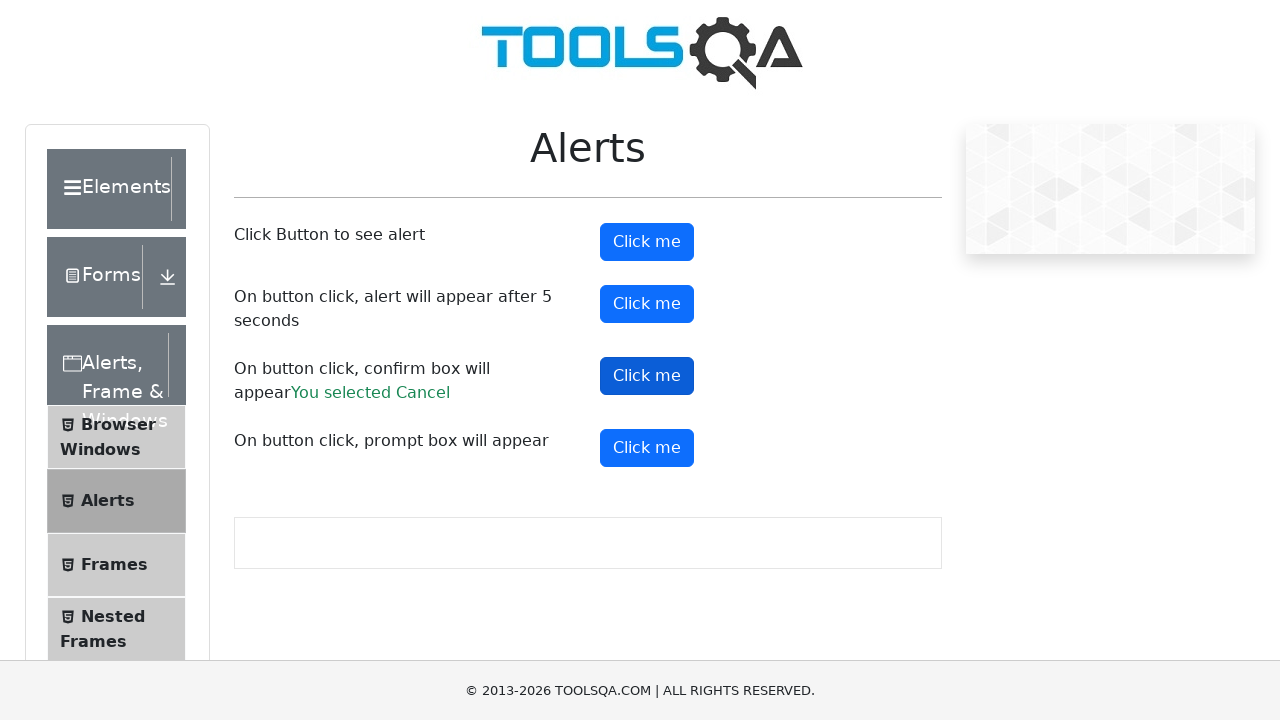

Clicked prompt button to trigger prompt dialog at (647, 448) on #promtButton
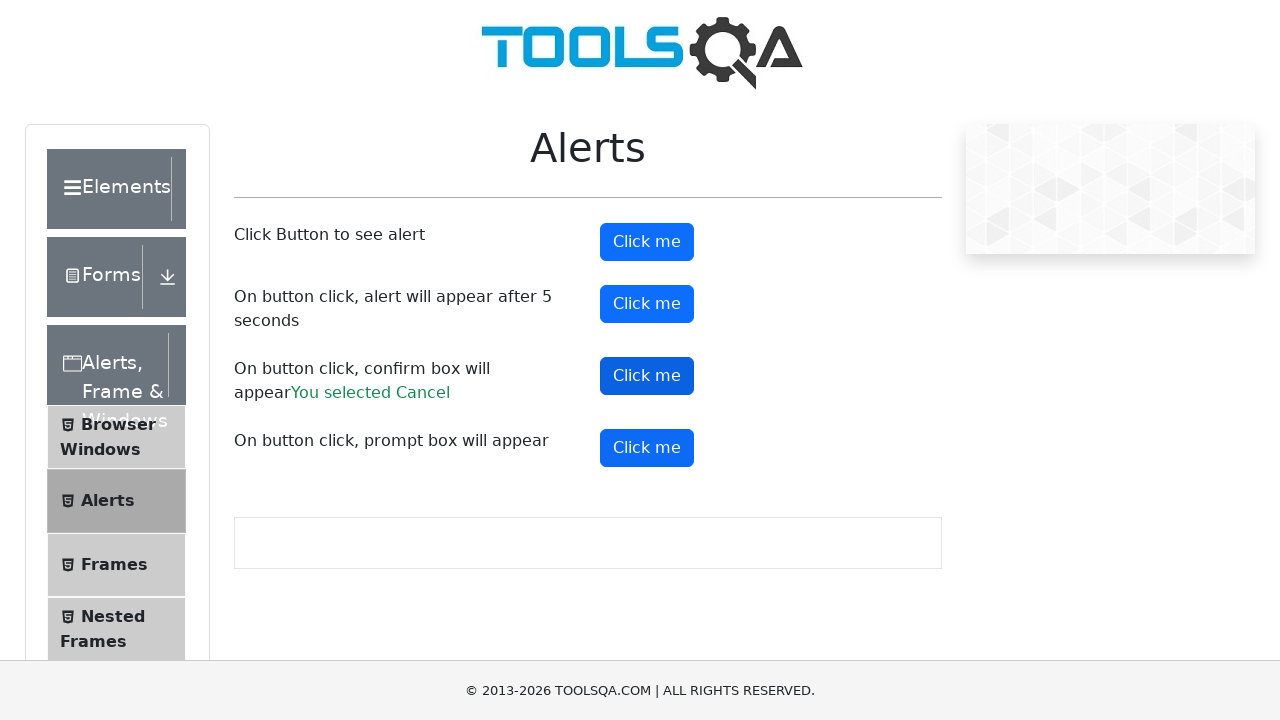

Set up dialog handler to accept prompt dialog with text 'shiva'
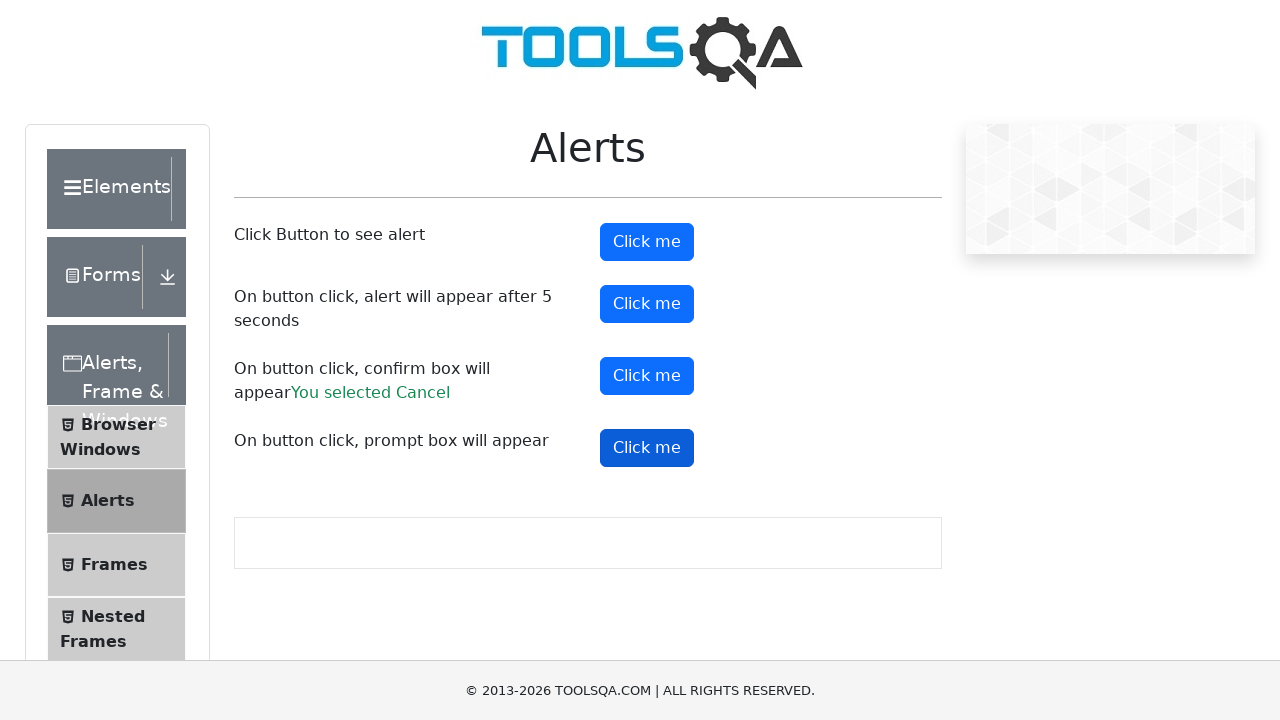

Waited for prompt dialog to be accepted with user input
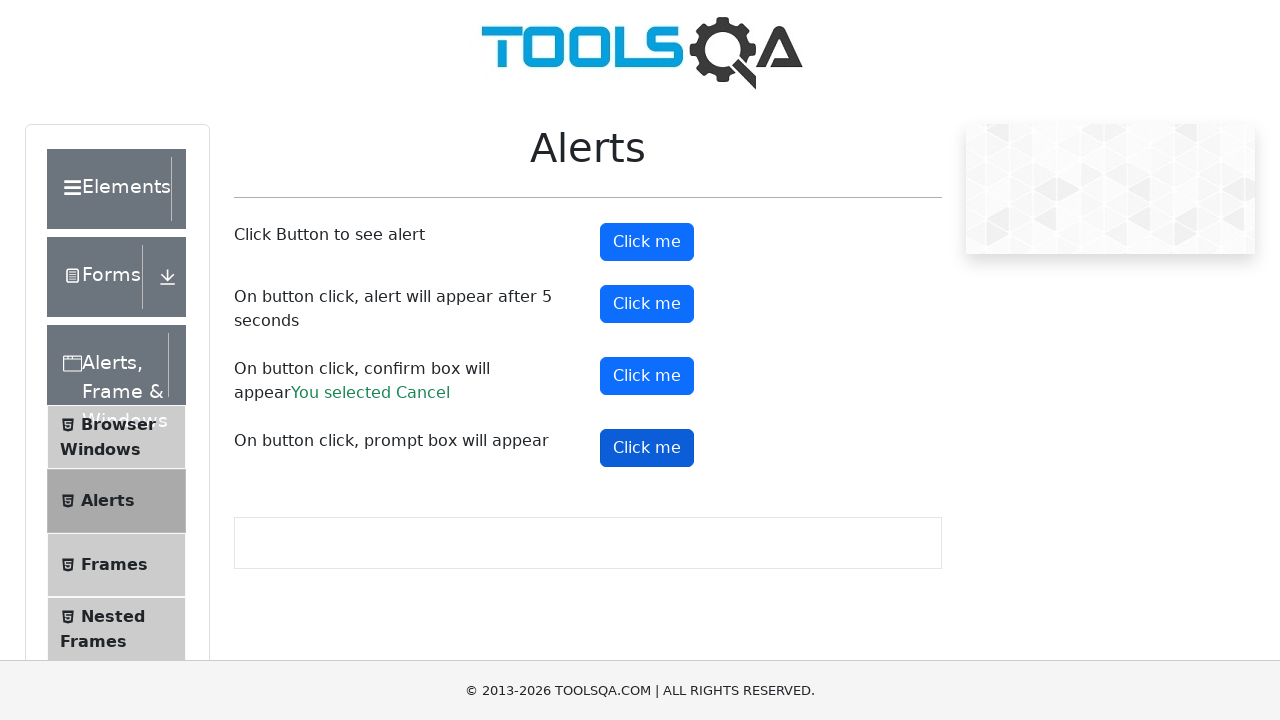

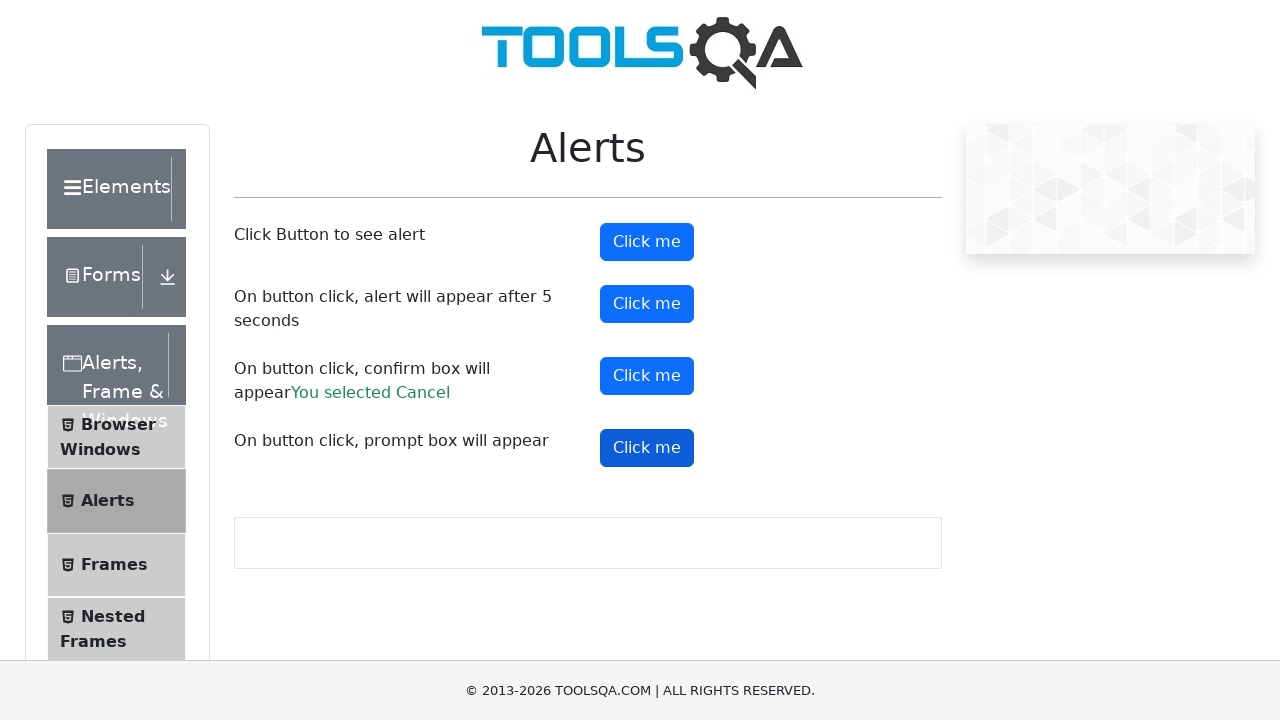